Navigates to the Cookies page and verifies the page title

Starting URL: https://bonigarcia.dev/selenium-webdriver-java/

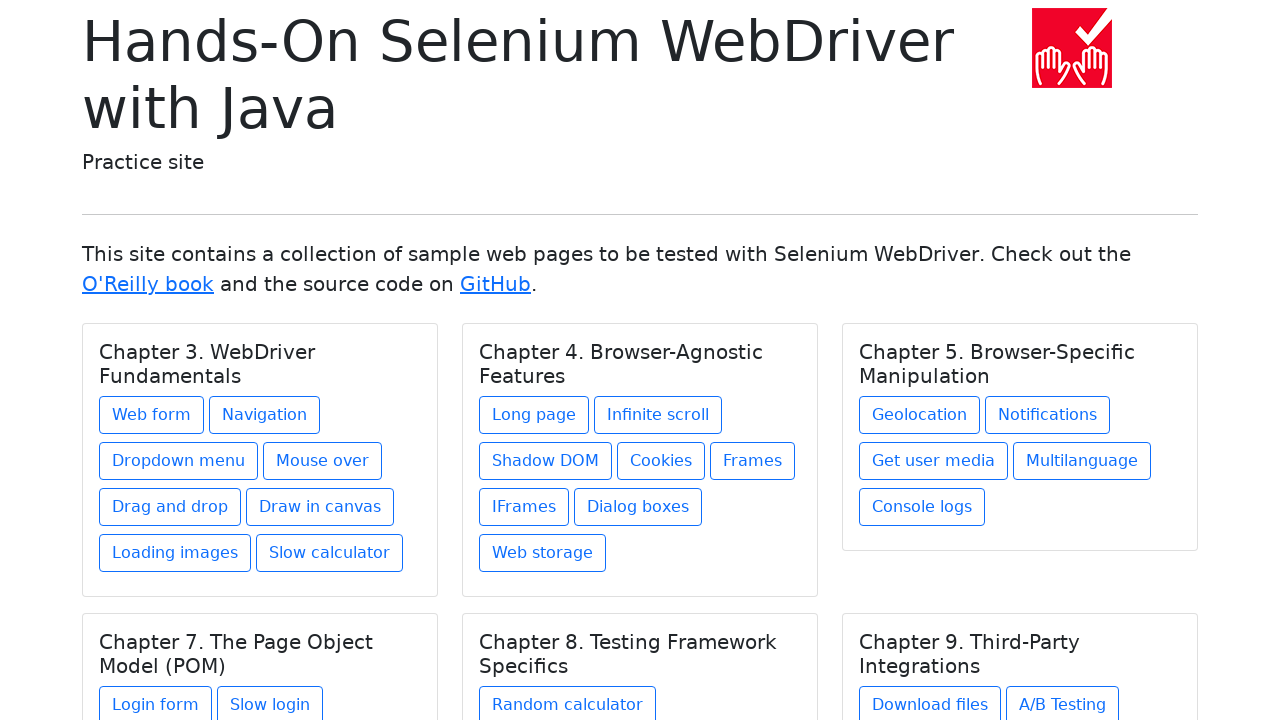

Clicked on Cookies link under Chapter 4. Browser-Agnostic Features at (661, 461) on xpath=//h5[text() = 'Chapter 4. Browser-Agnostic Features']/../a[@href = 'cookie
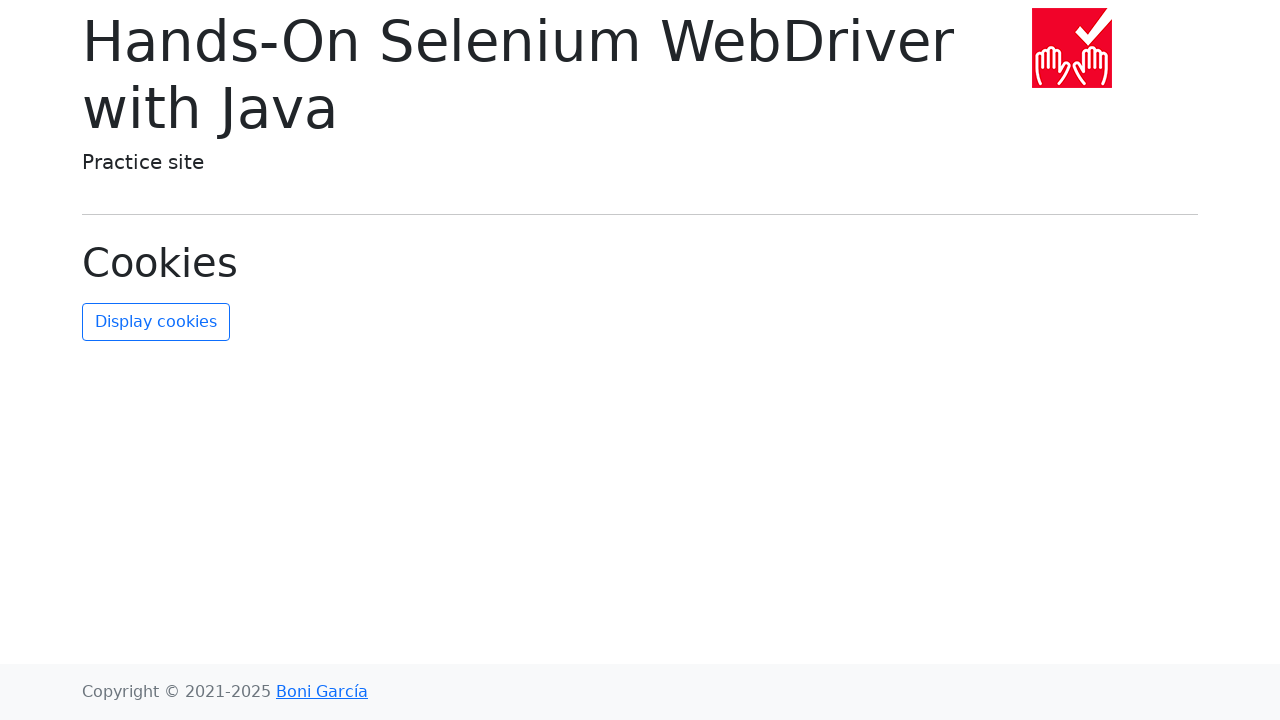

Verified Cookies page title is displayed
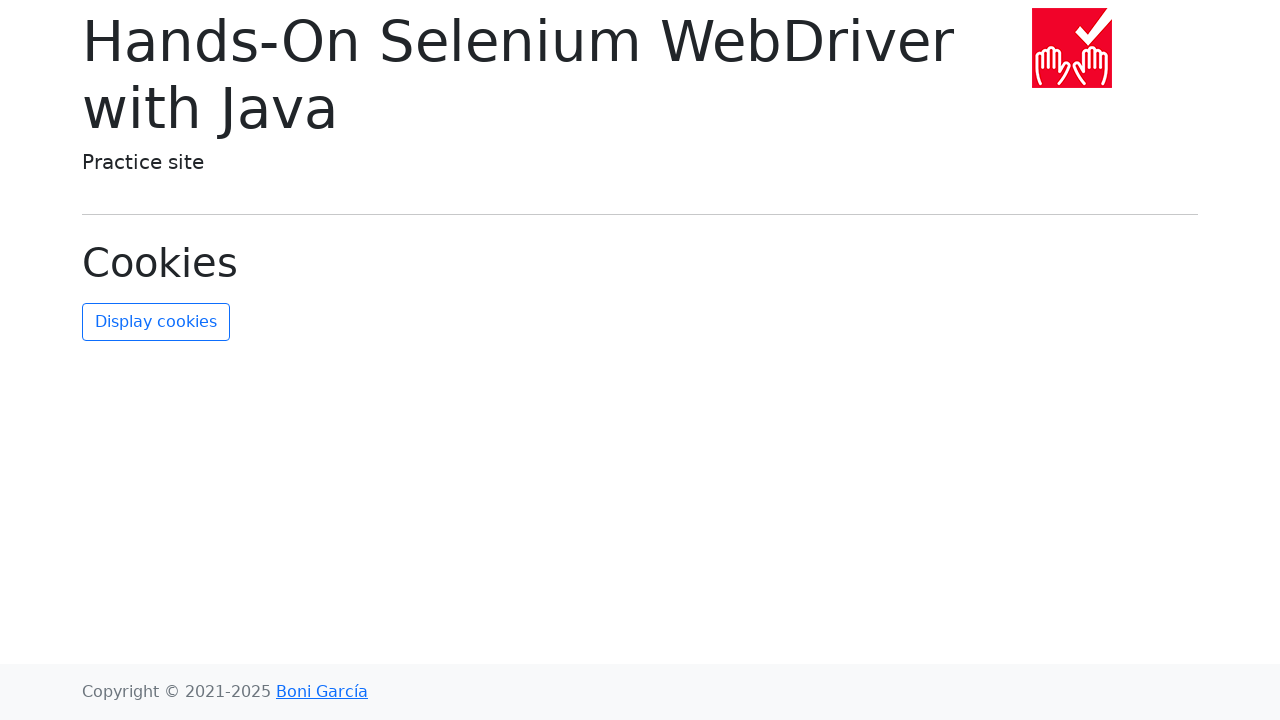

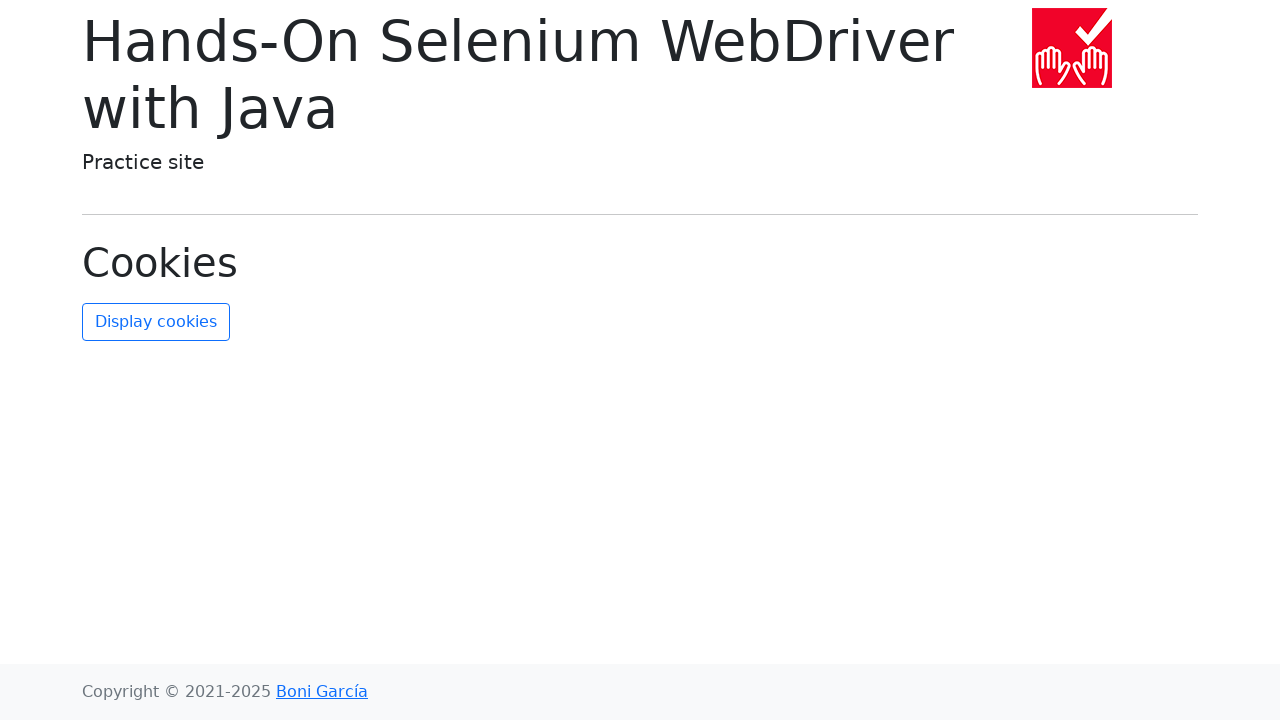